Tests window scrolling functionality by navigating to a custom scrollbar demo page, maximizing the window, and scrolling down the page by 550 pixels using JavaScript execution.

Starting URL: http://manos.malihu.gr/repository/custom-scrollbar/demo/examples/complete_examples.html

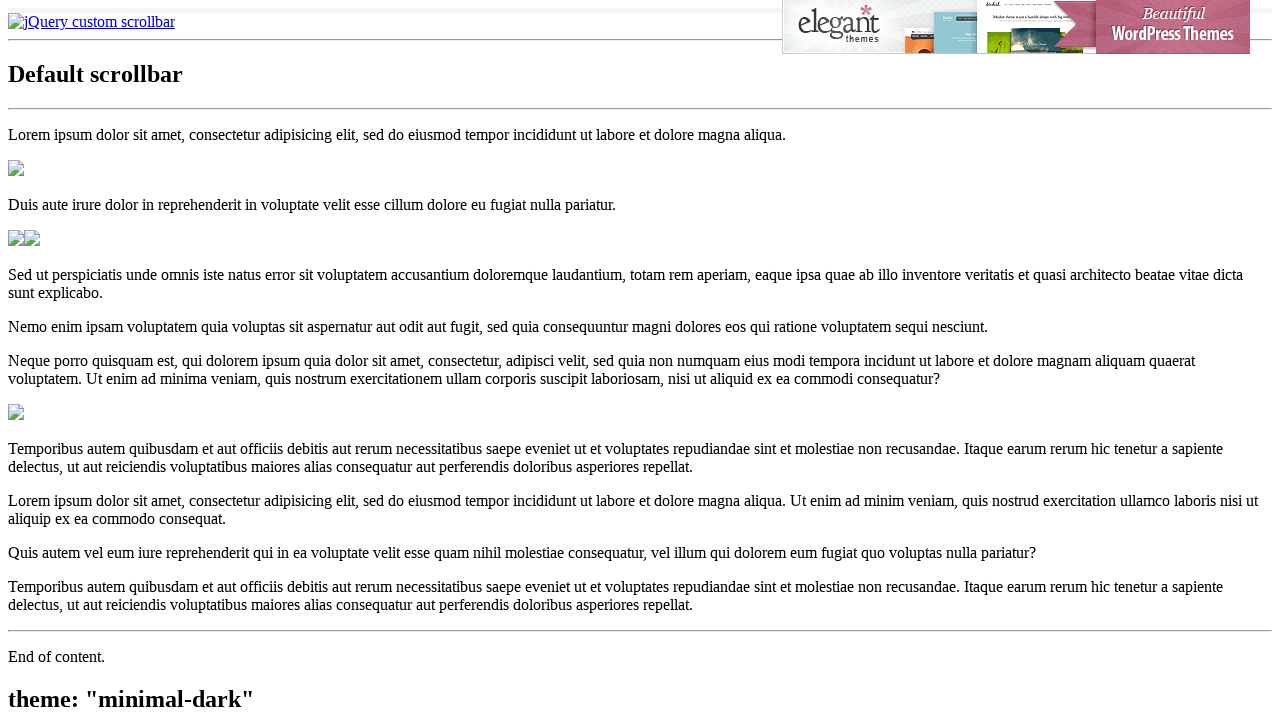

Navigated to custom scrollbar demo page
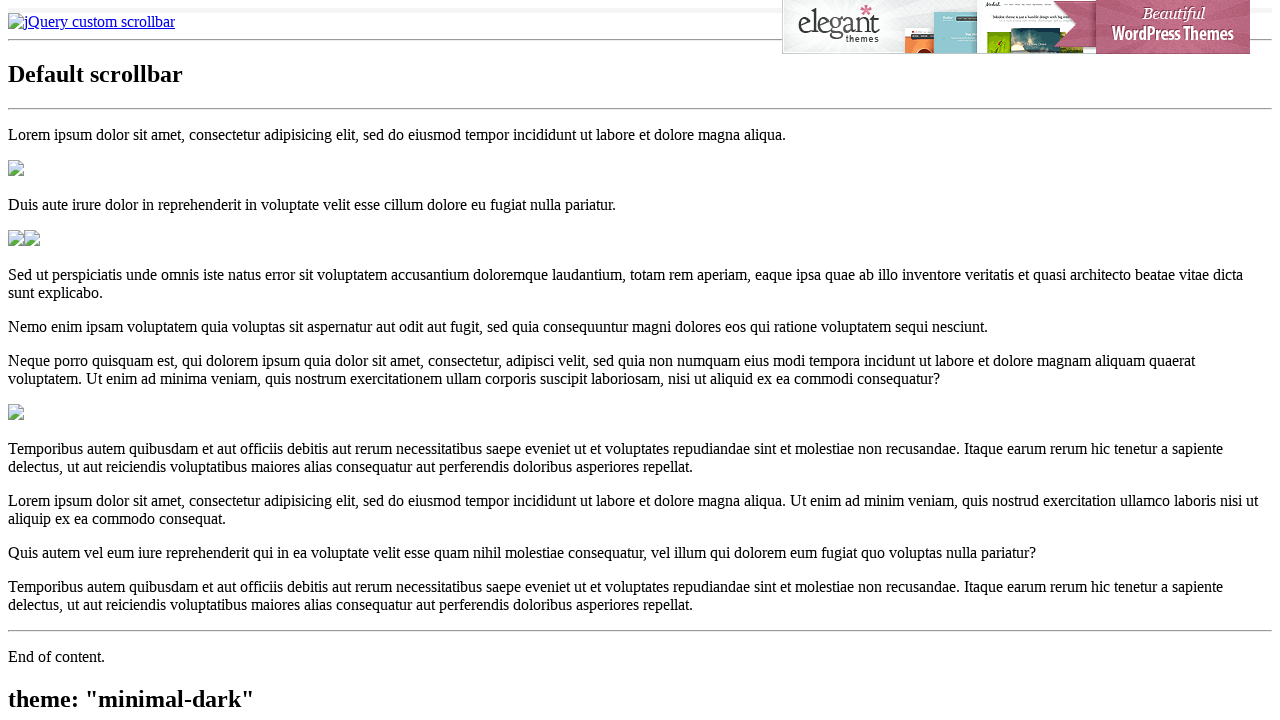

Maximized browser window to 1920x1080
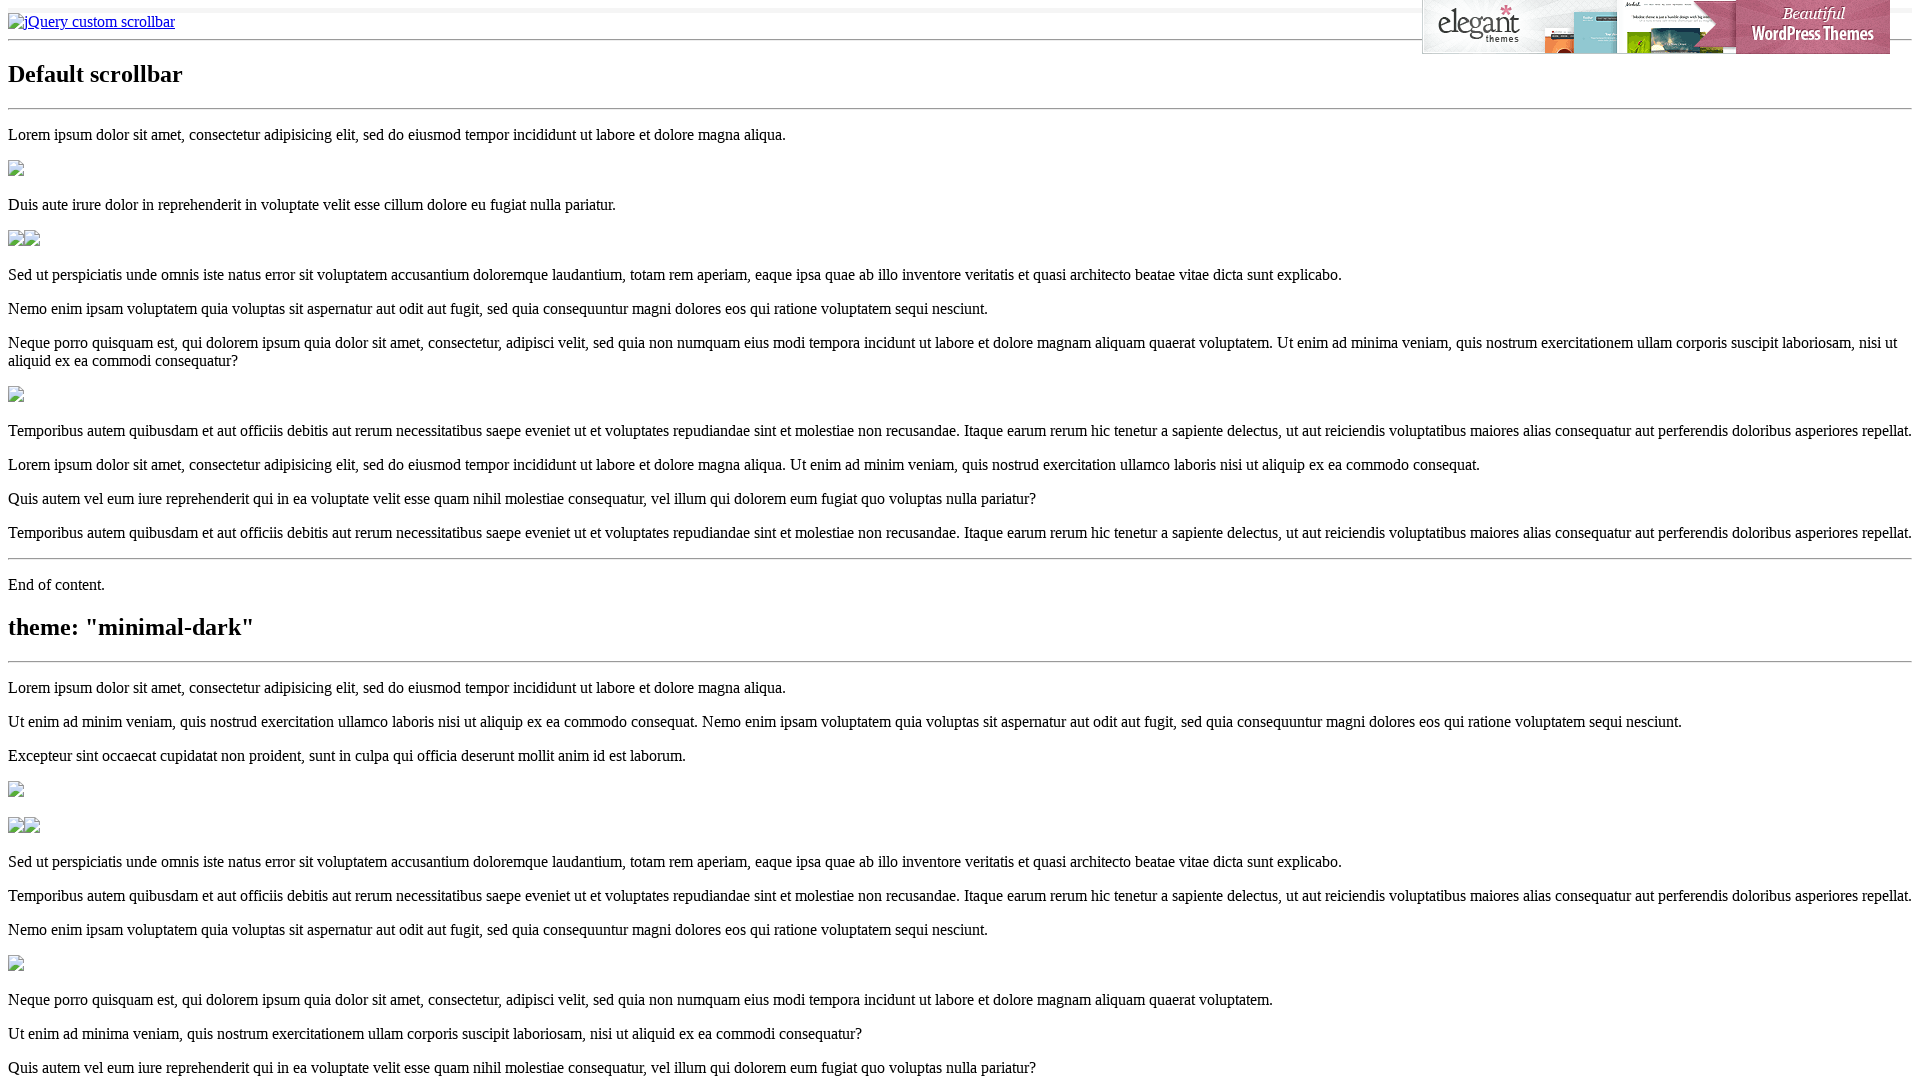

Page DOM content loaded
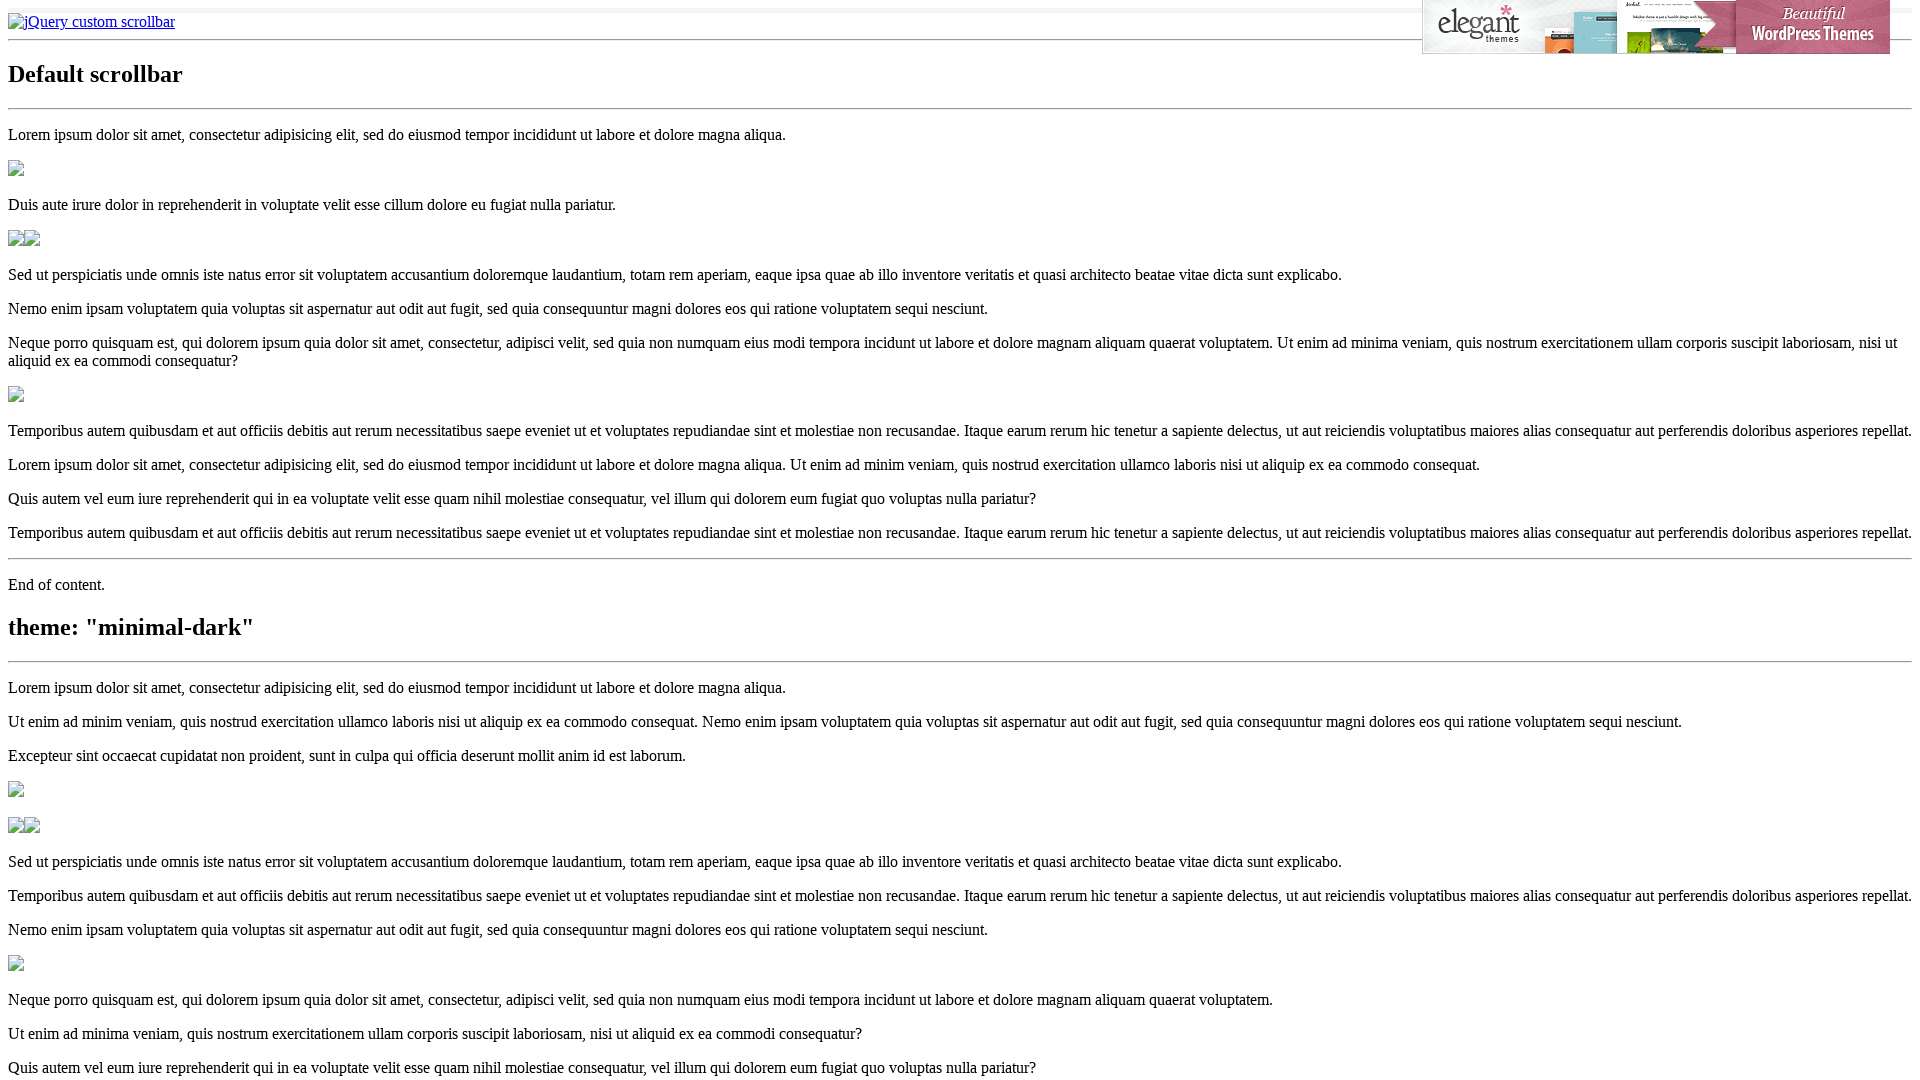

Scrolled down the page by 550 pixels using JavaScript
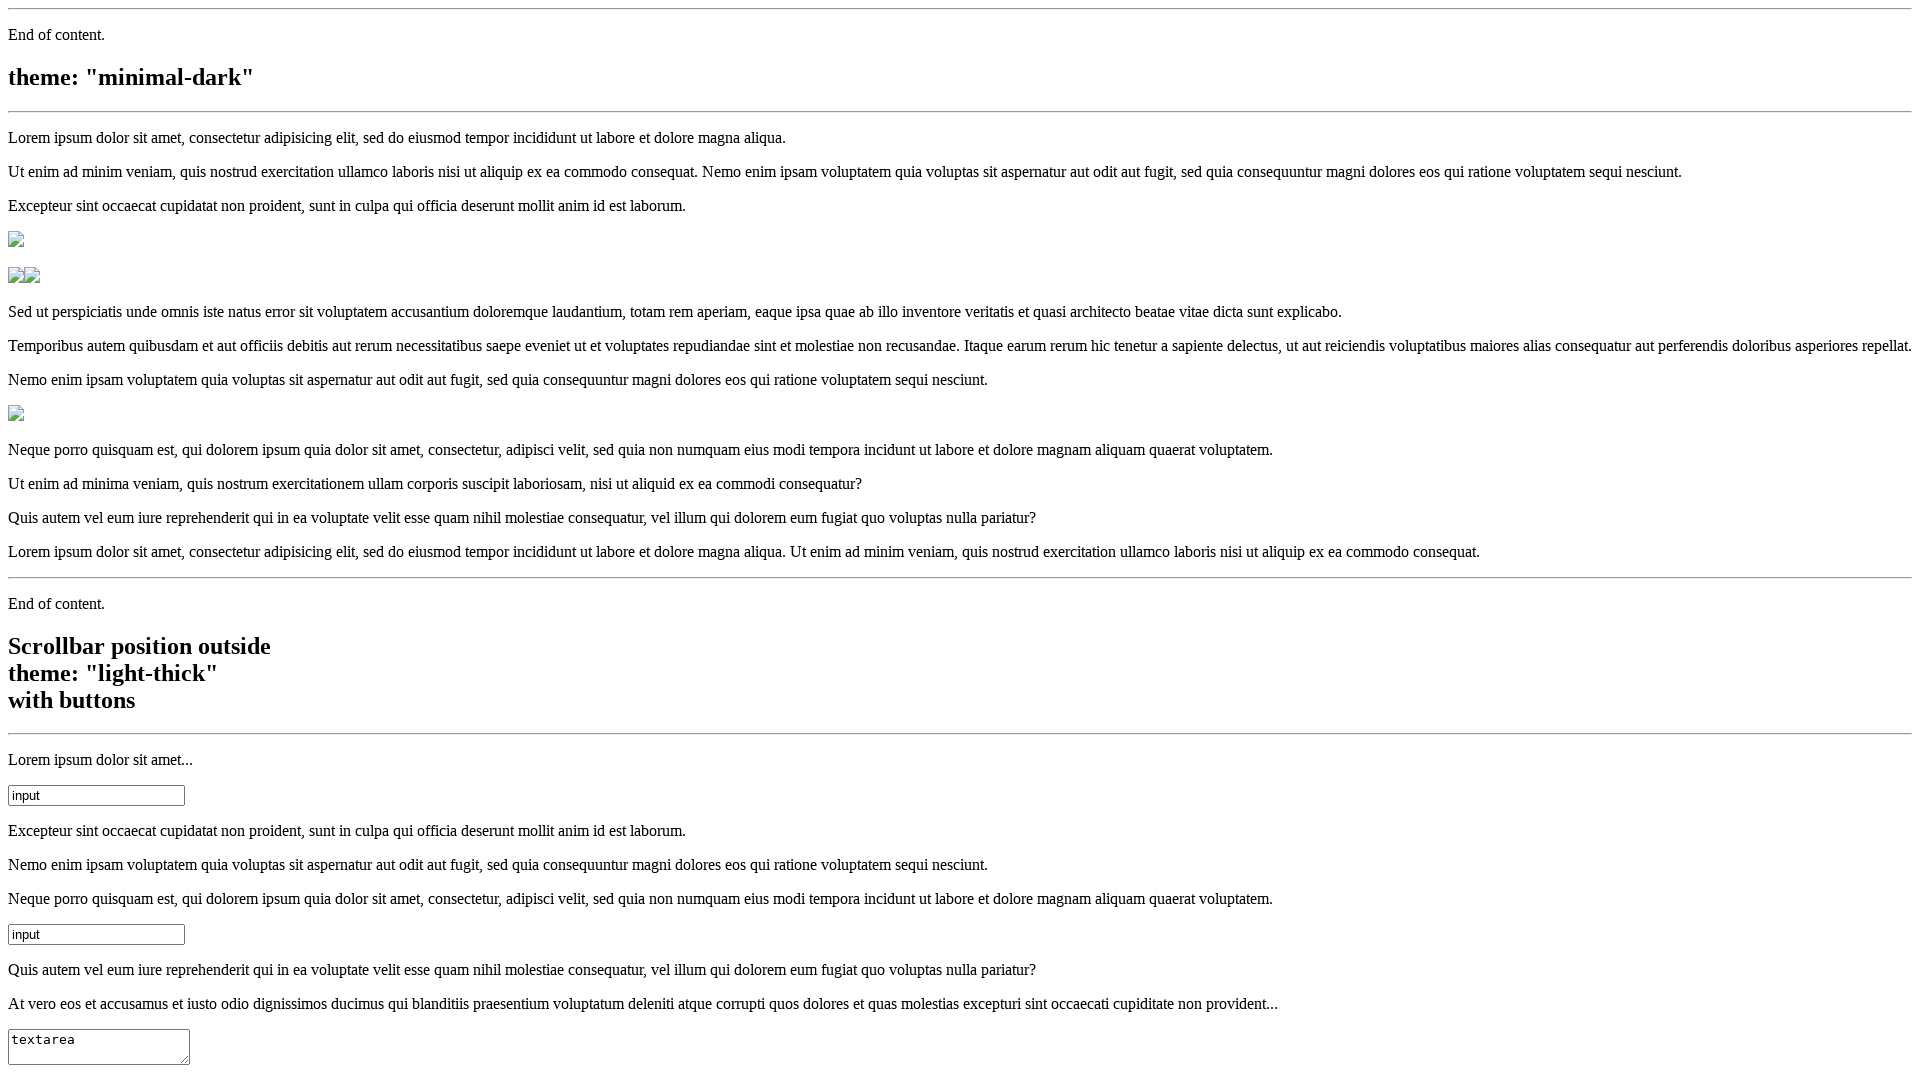

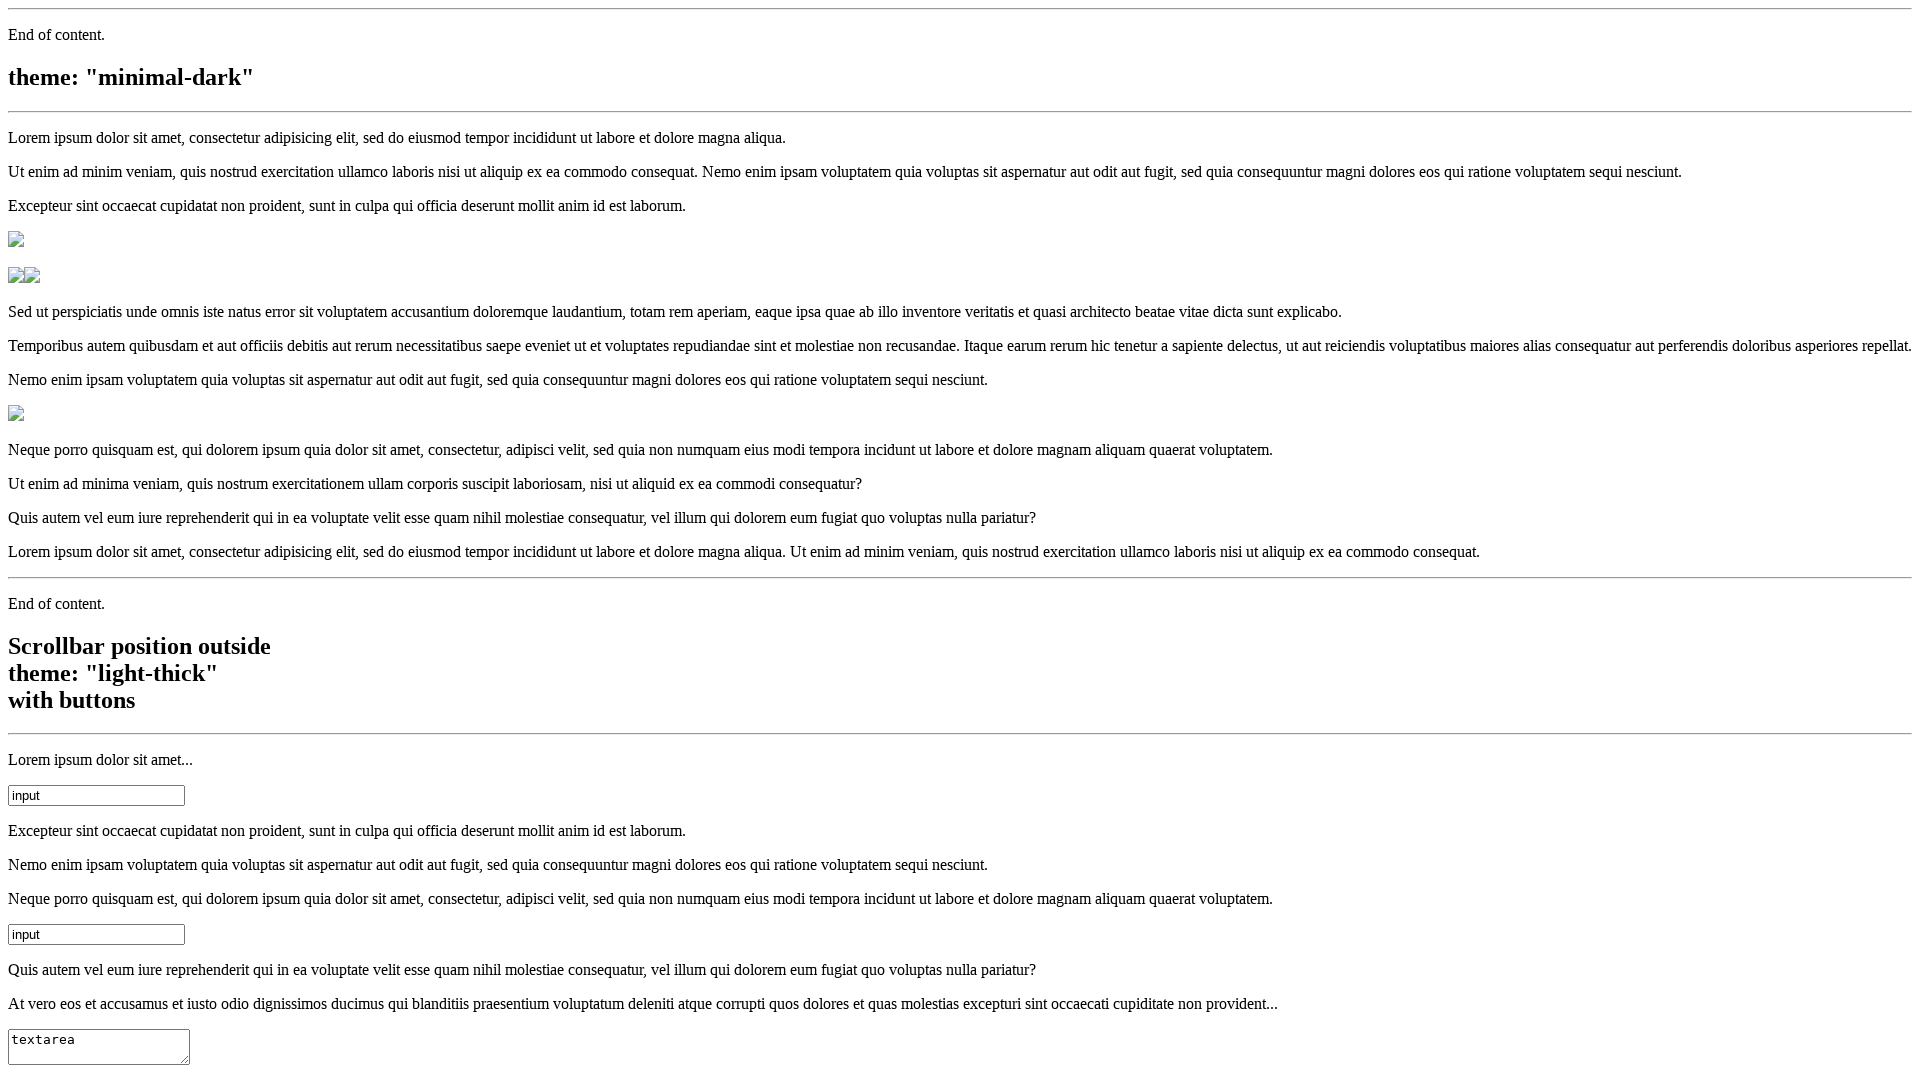